Tests drag and drop functionality on the jQuery UI droppable demo page by dragging a draggable element onto a droppable target within an iframe

Starting URL: https://jqueryui.com/droppable/

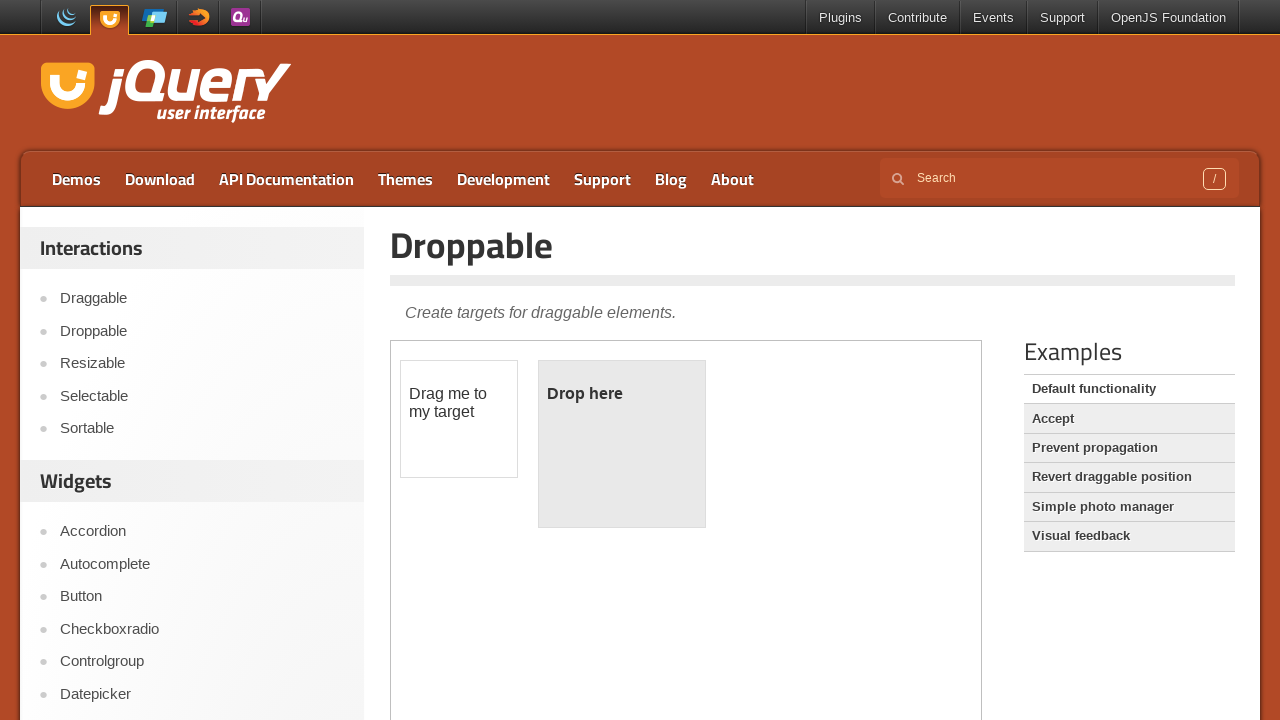

Verified page title is 'Droppable | jQuery UI'
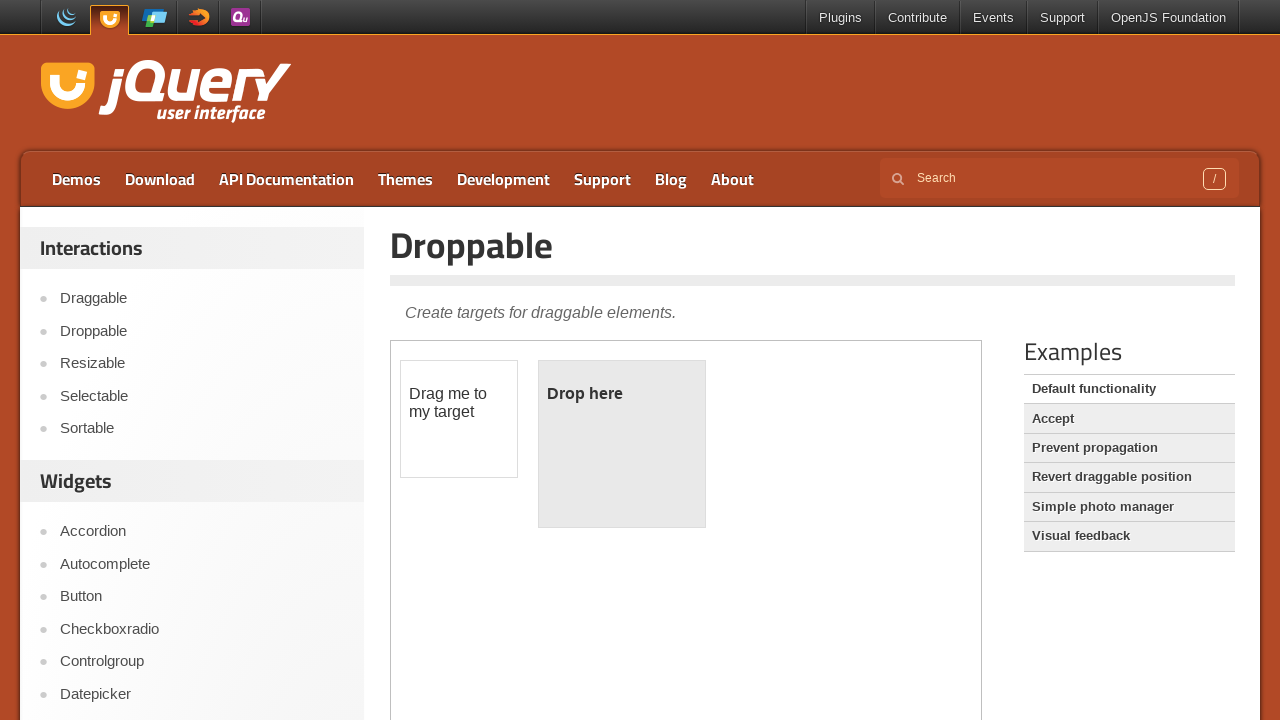

Located iframe containing drag and drop demo
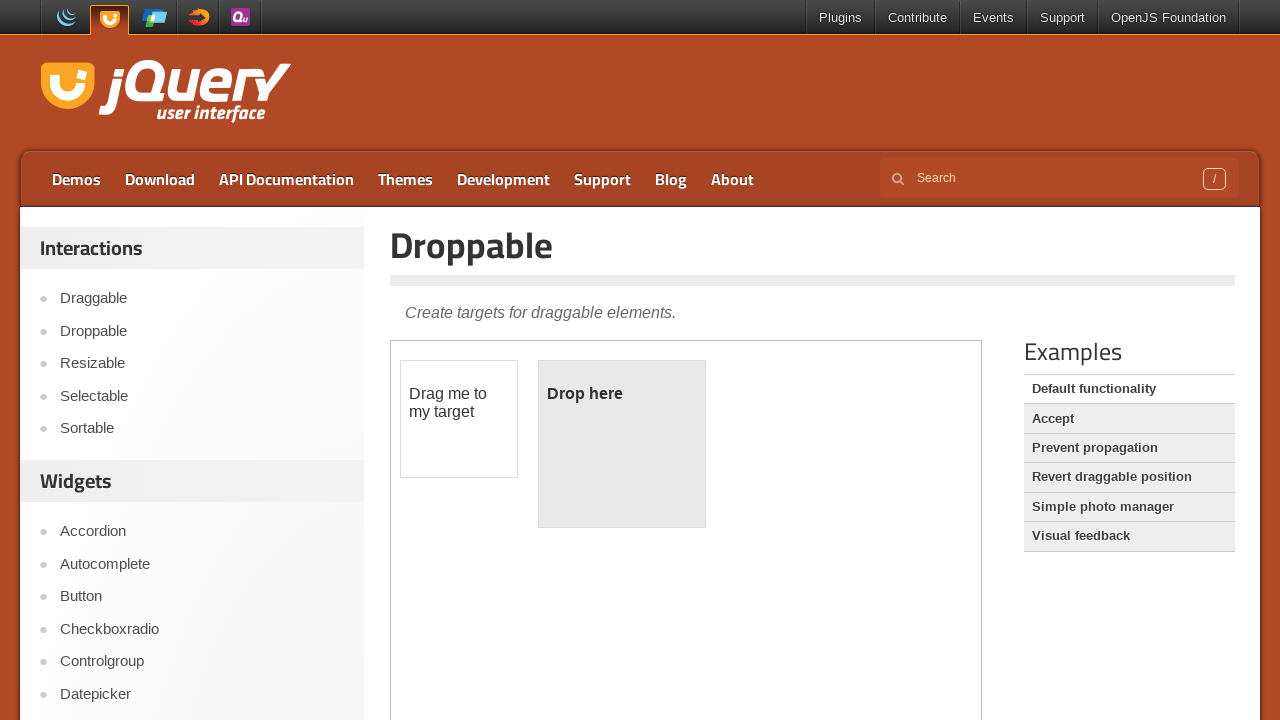

Located draggable element with id 'draggable'
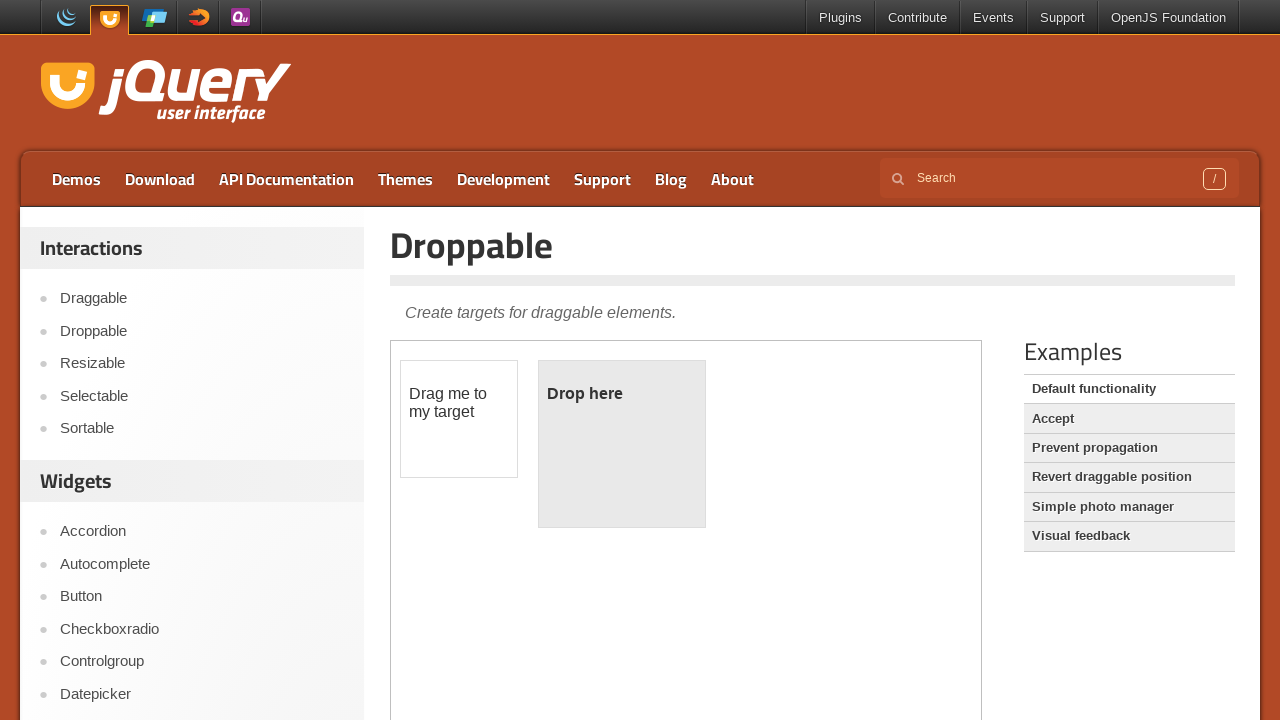

Located droppable target element with id 'droppable'
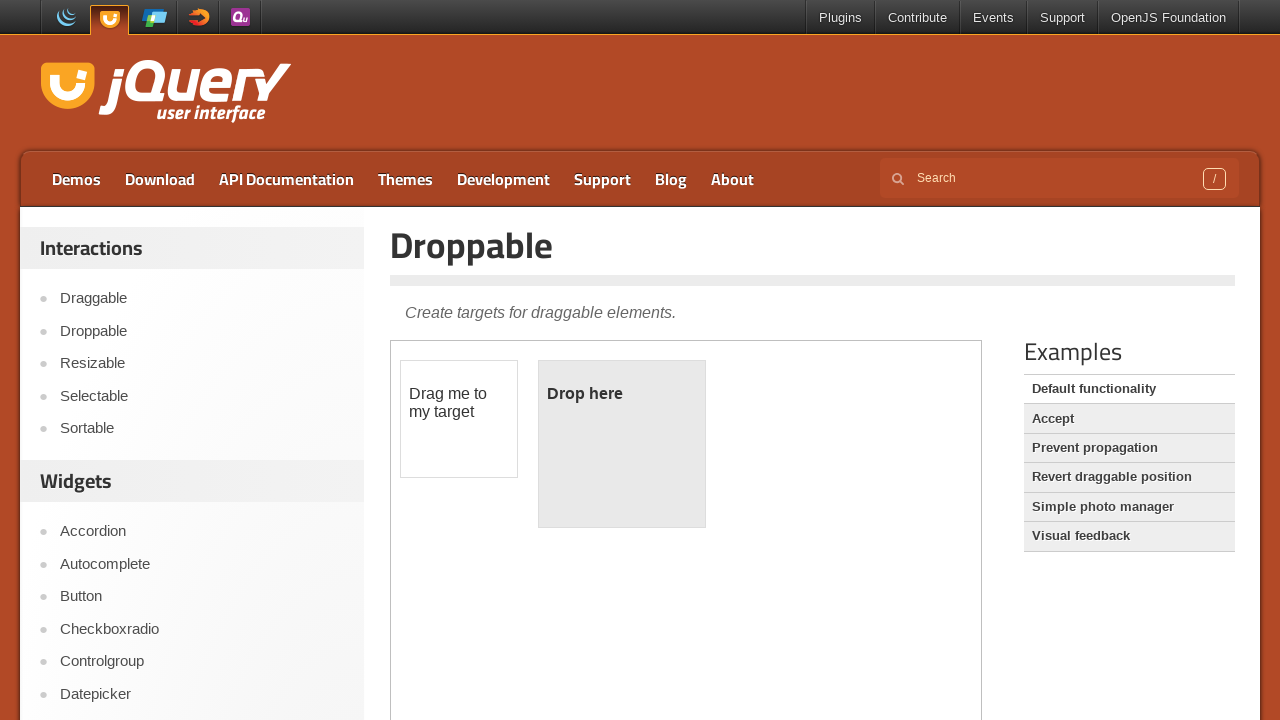

Dragged draggable element onto droppable target at (622, 444)
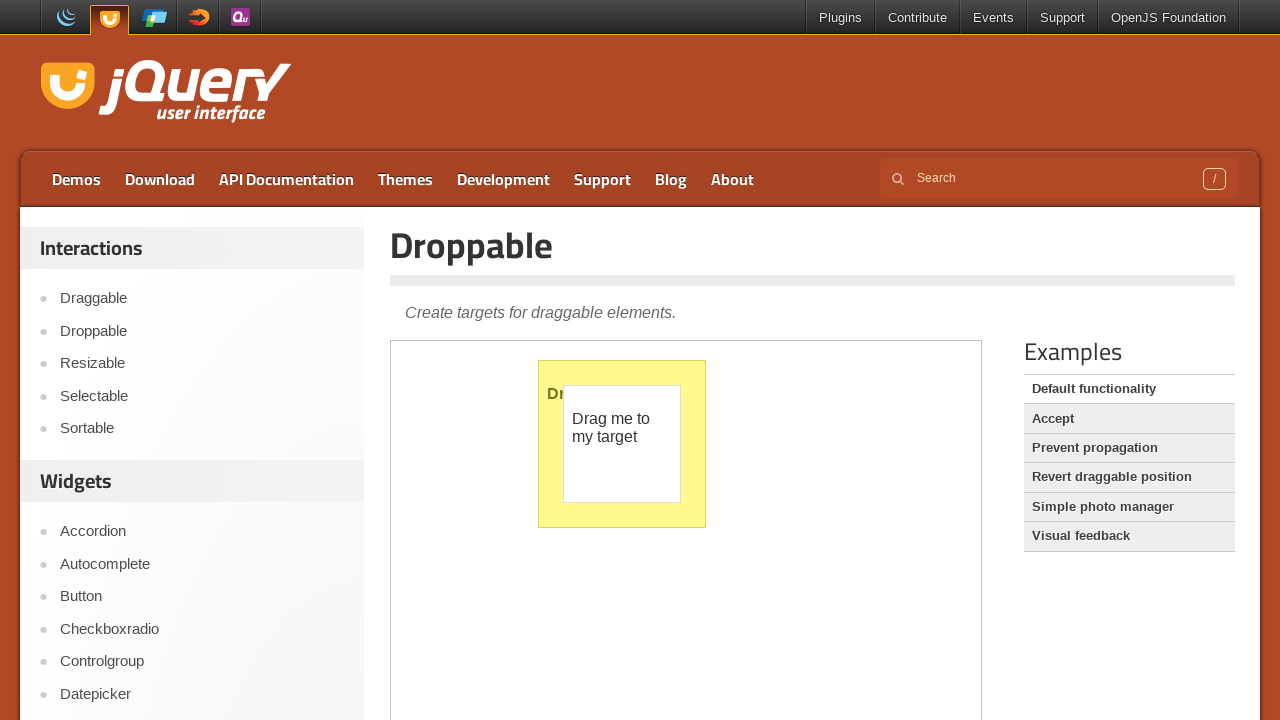

Waited 1000ms to observe drag and drop result
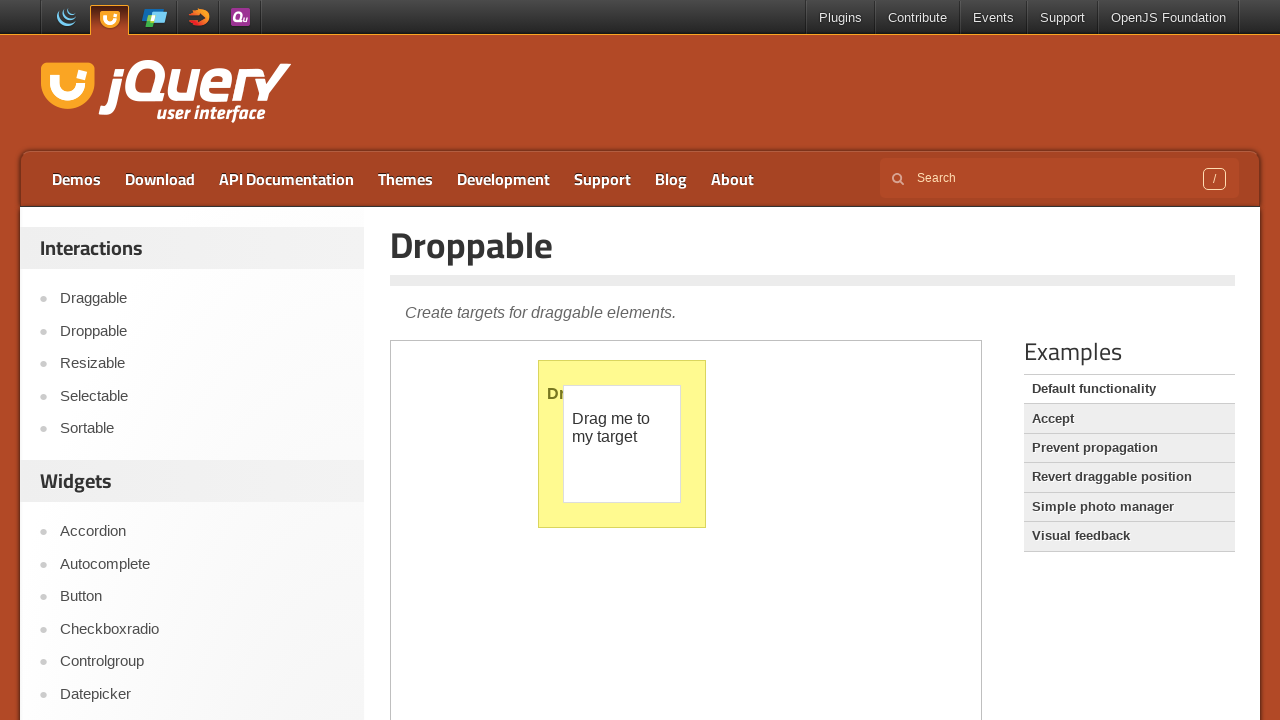

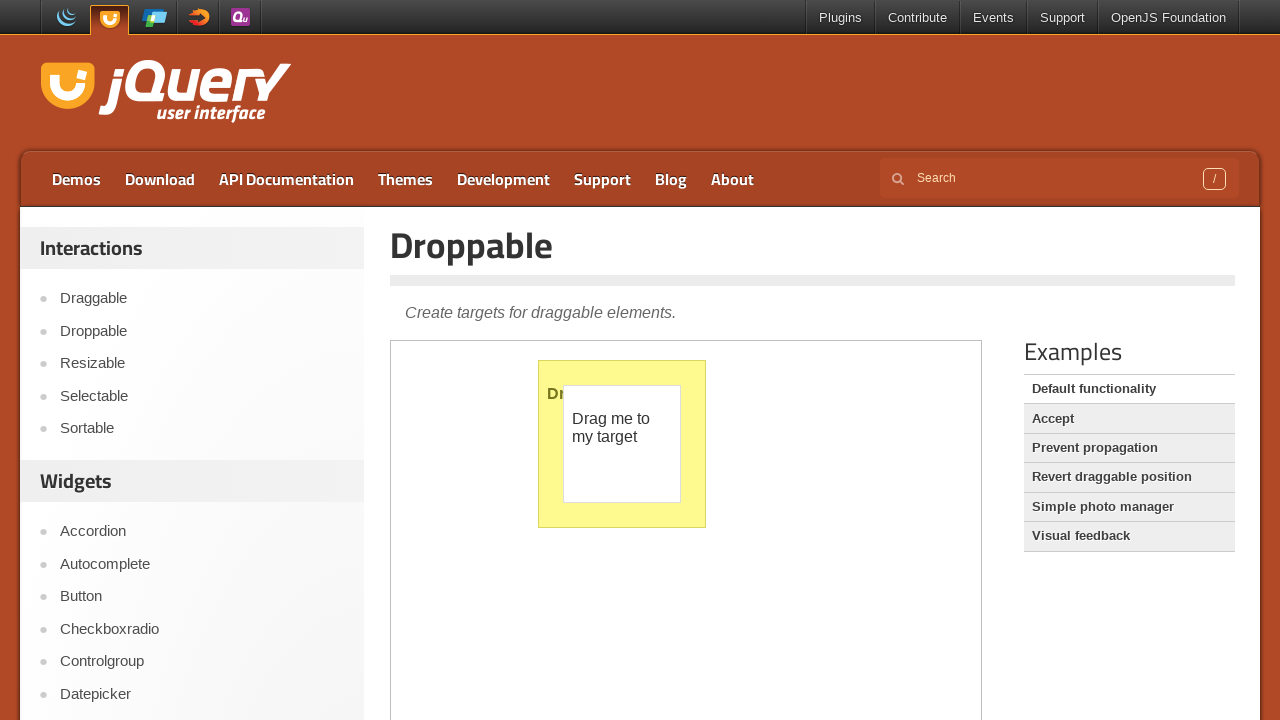